Tests a text box form by filling in name, email, current address, and permanent address fields, then submitting the form

Starting URL: https://demoqa.com/text-box

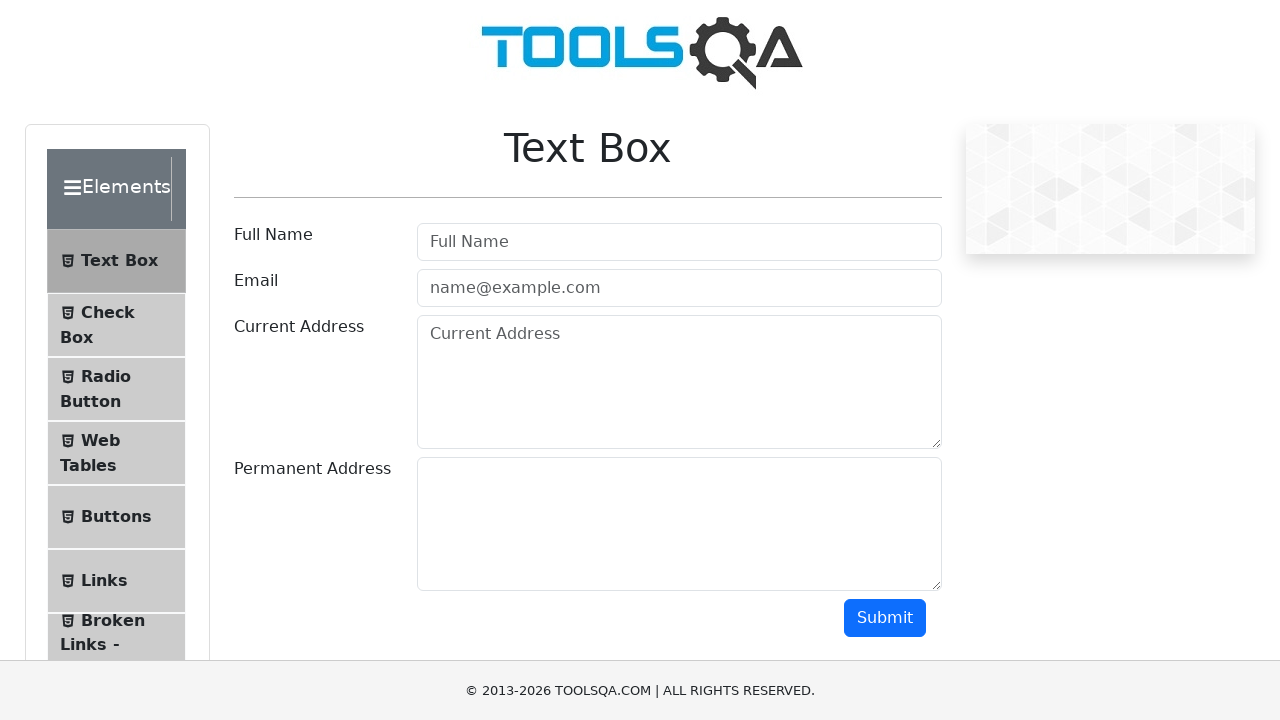

Filled name field with 'Md Zillur Rahman' on #userName
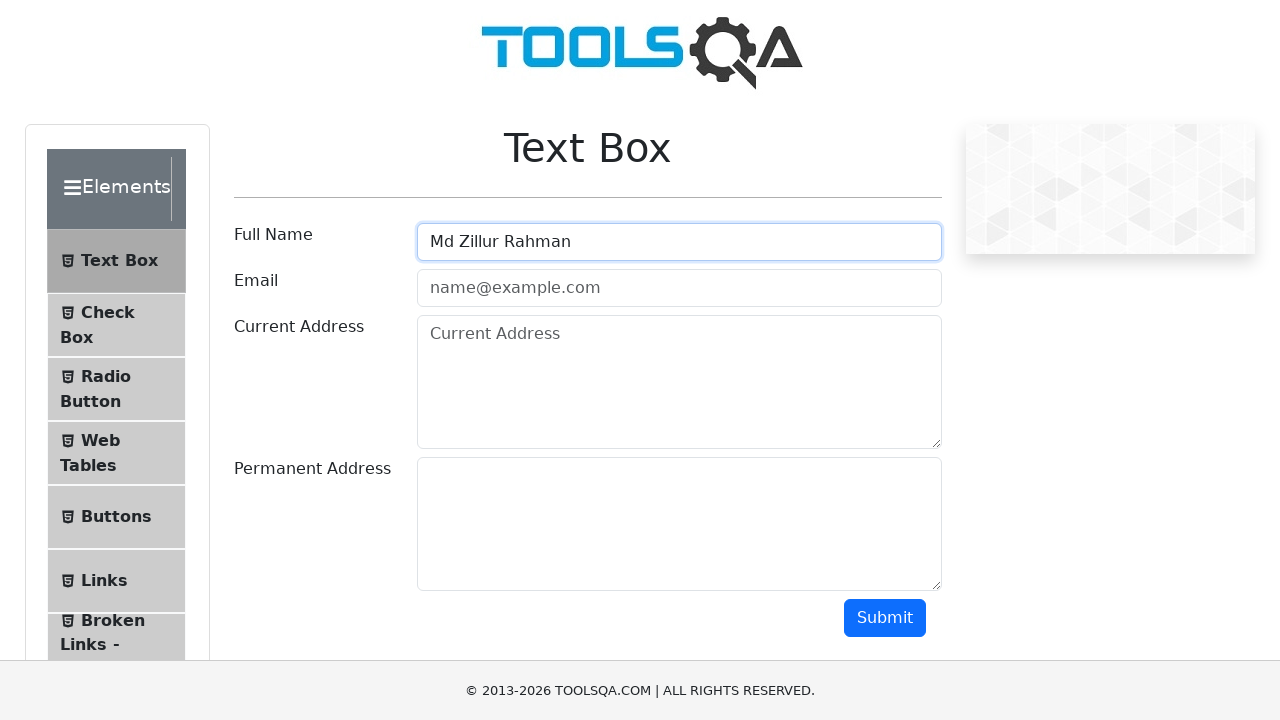

Filled email field with 'zill.sqa@gmail.com' on #userEmail
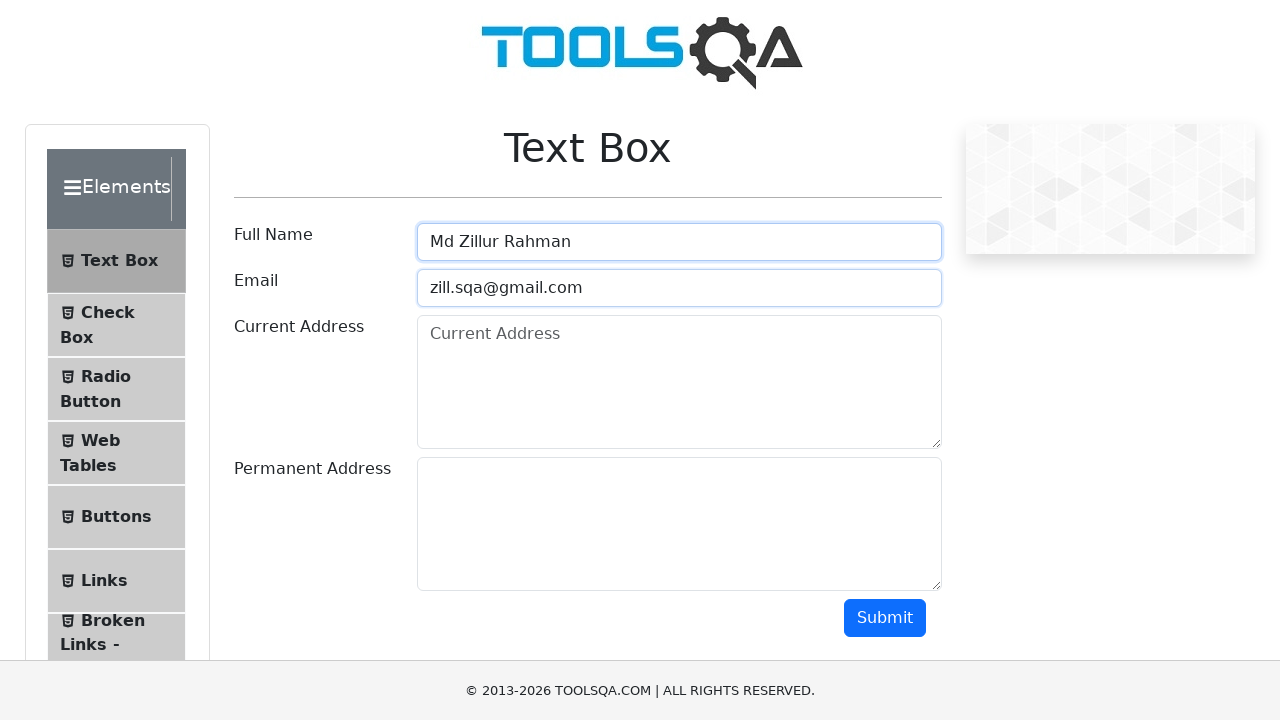

Filled current address field with 'Los Angeles, USA' on #currentAddress
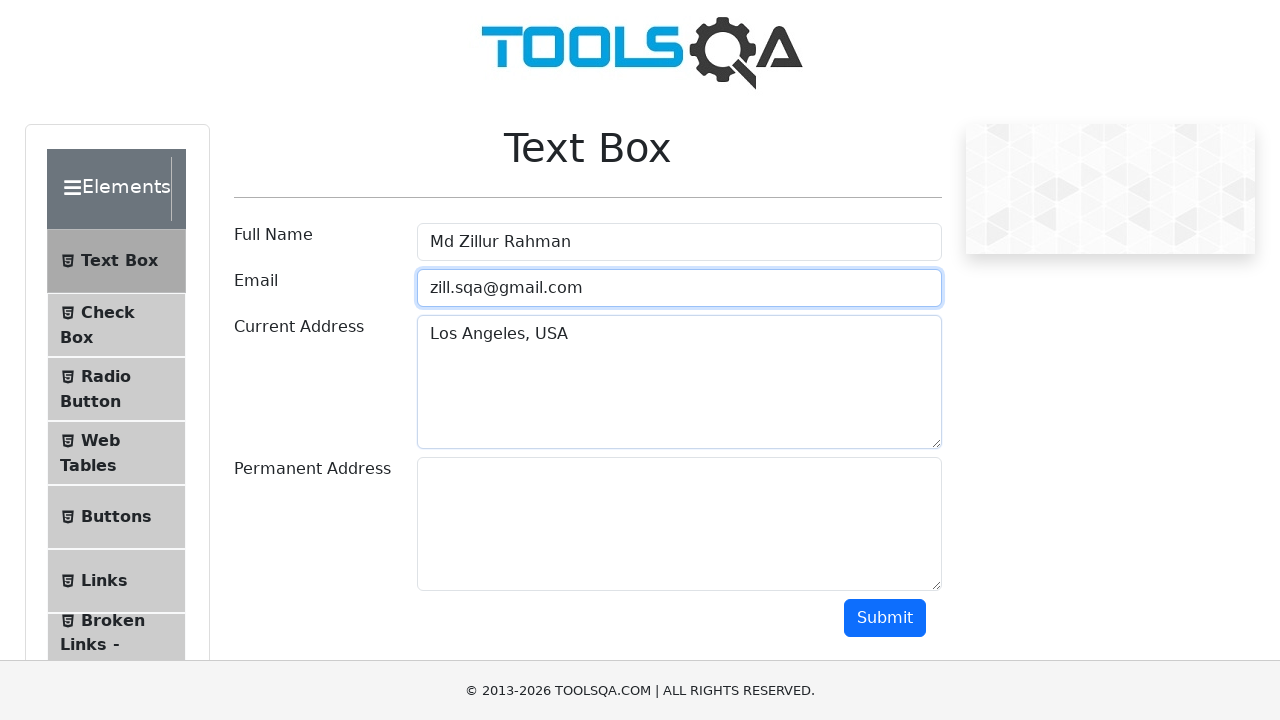

Filled permanent address field with 'California, USA' on #permanentAddress
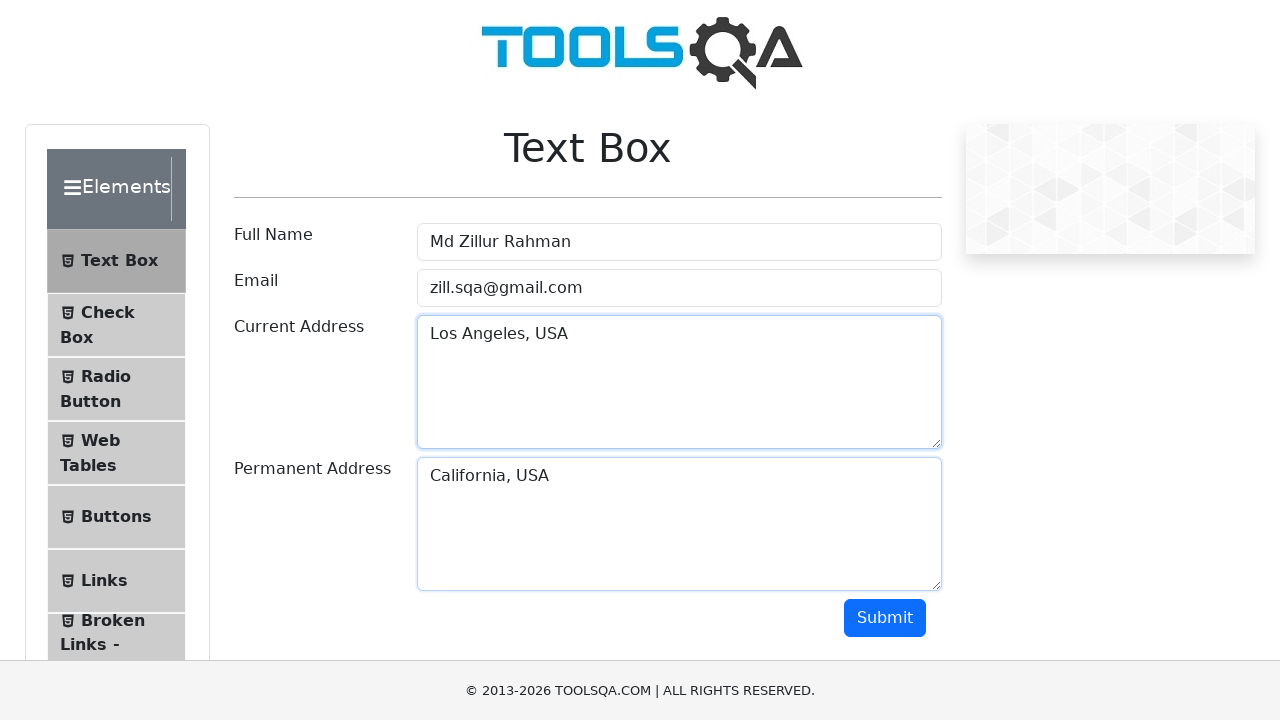

Clicked submit button to submit form at (885, 618) on #submit
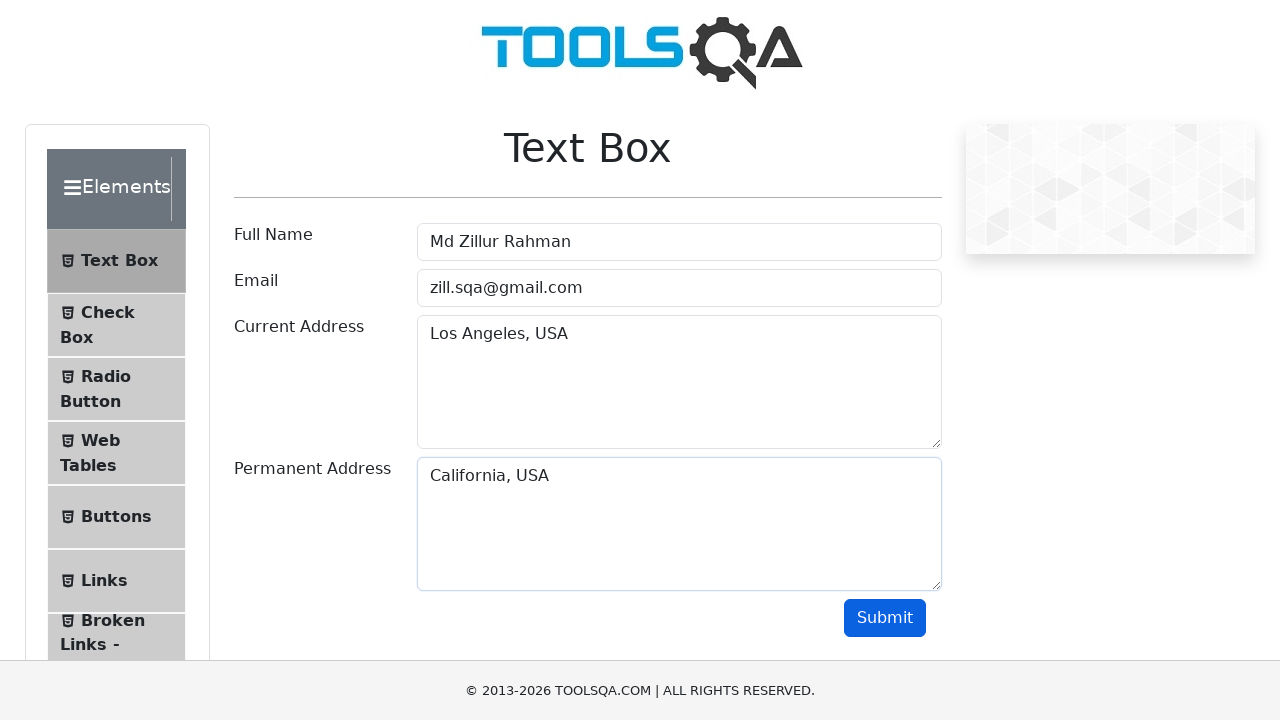

Waited 1000ms for form submission to complete
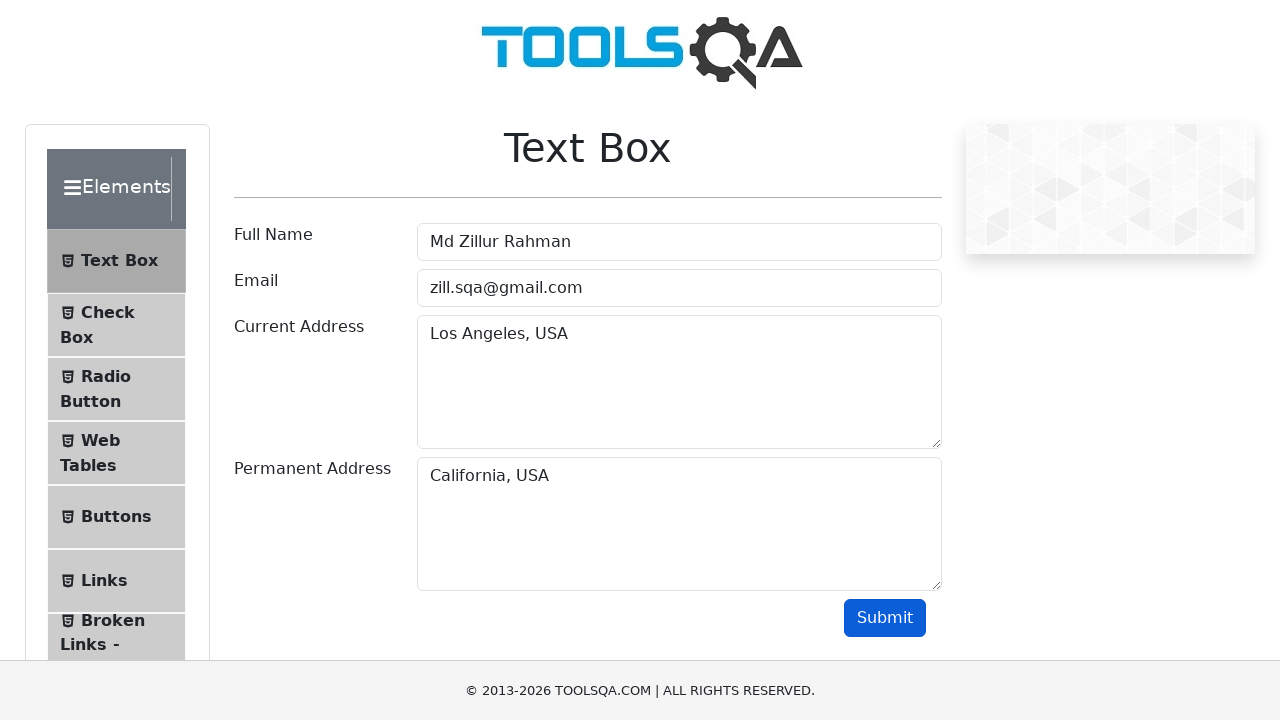

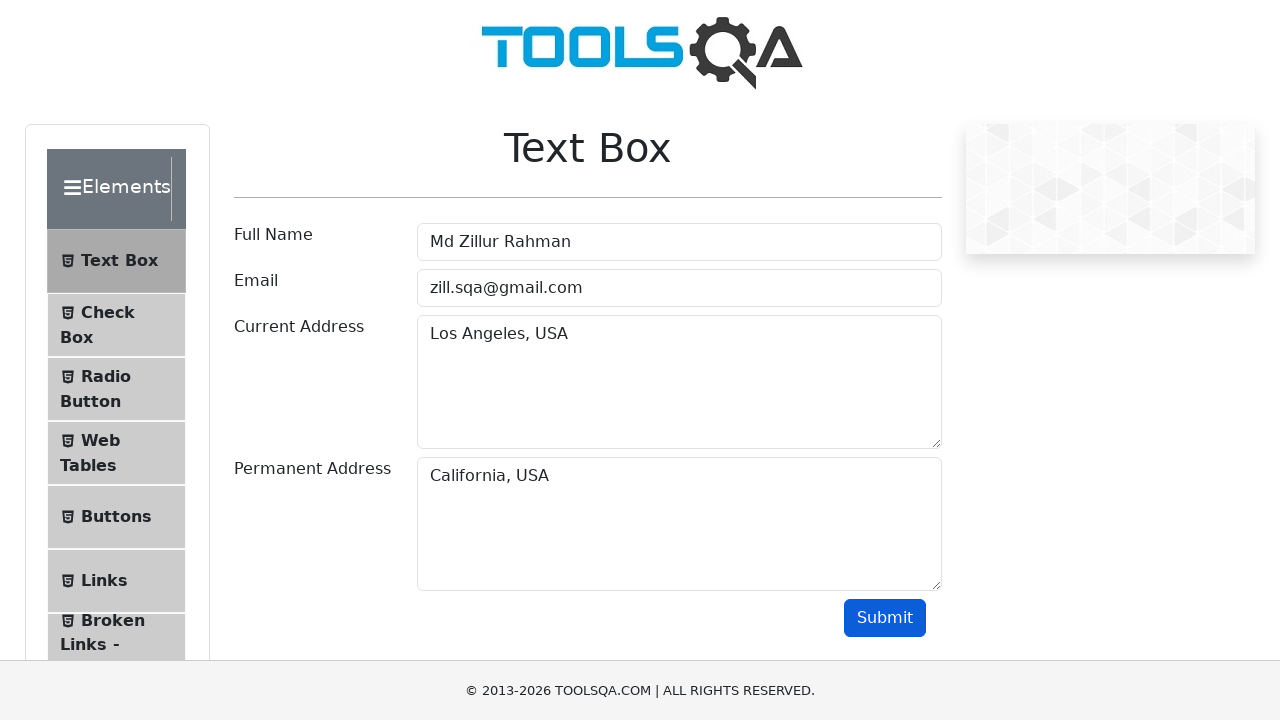